Tests draggable element by hovering over it and initiating a drag action

Starting URL: https://demoqa.com/

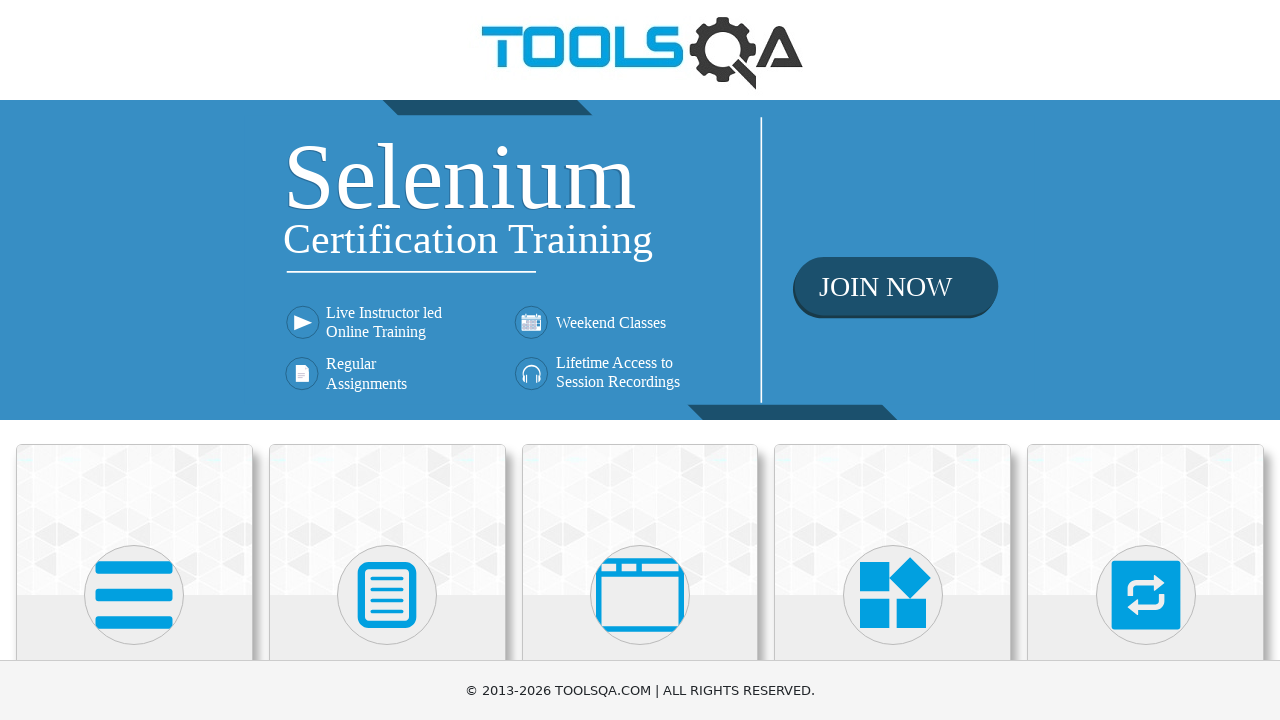

Clicked on Interactions section at (1146, 360) on xpath=//h5[text()='Interactions']
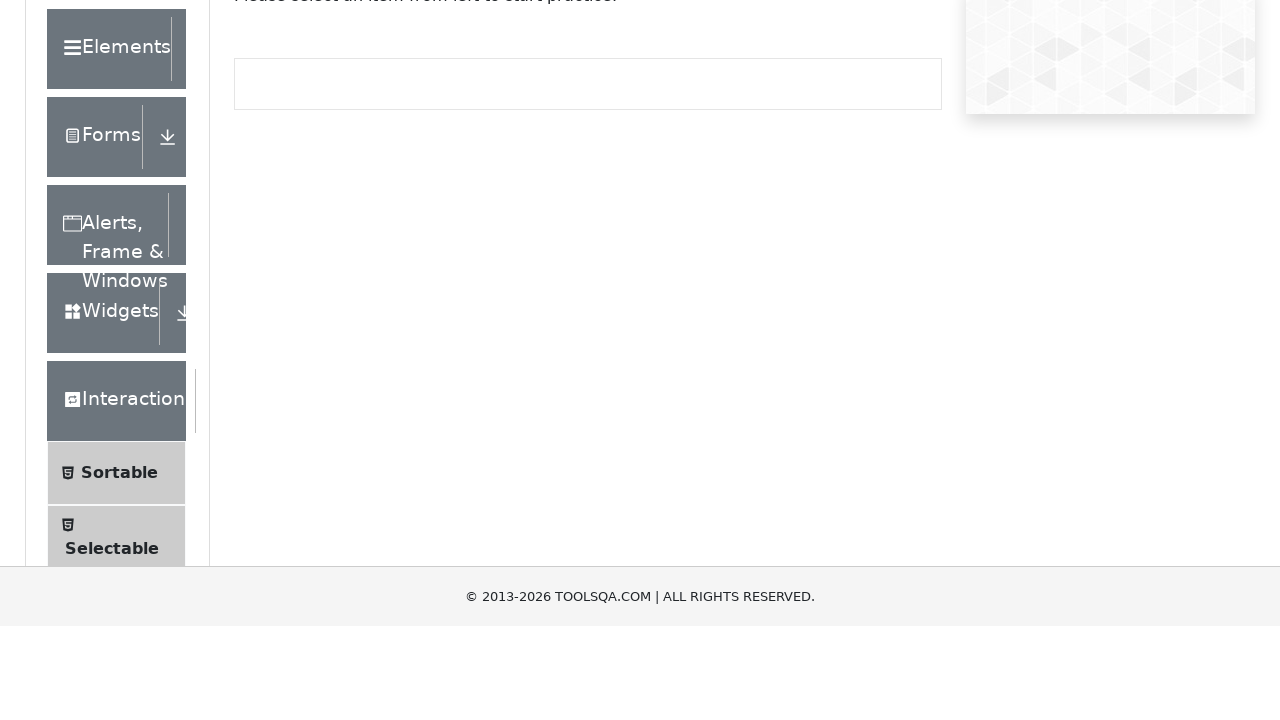

Clicked on Dragabble menu item at (127, 475) on xpath=//span[text()='Dragabble']
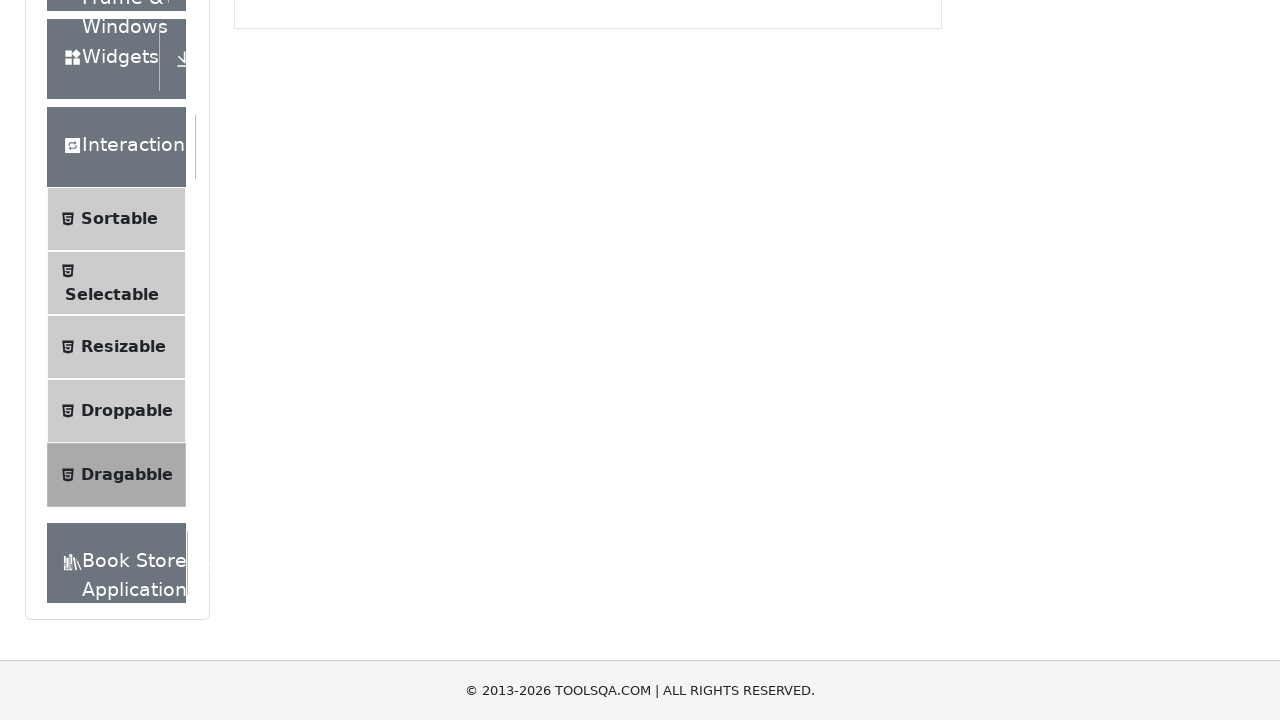

Hovered over draggable element at (300, 301) on xpath=//div[@id='dragBox']
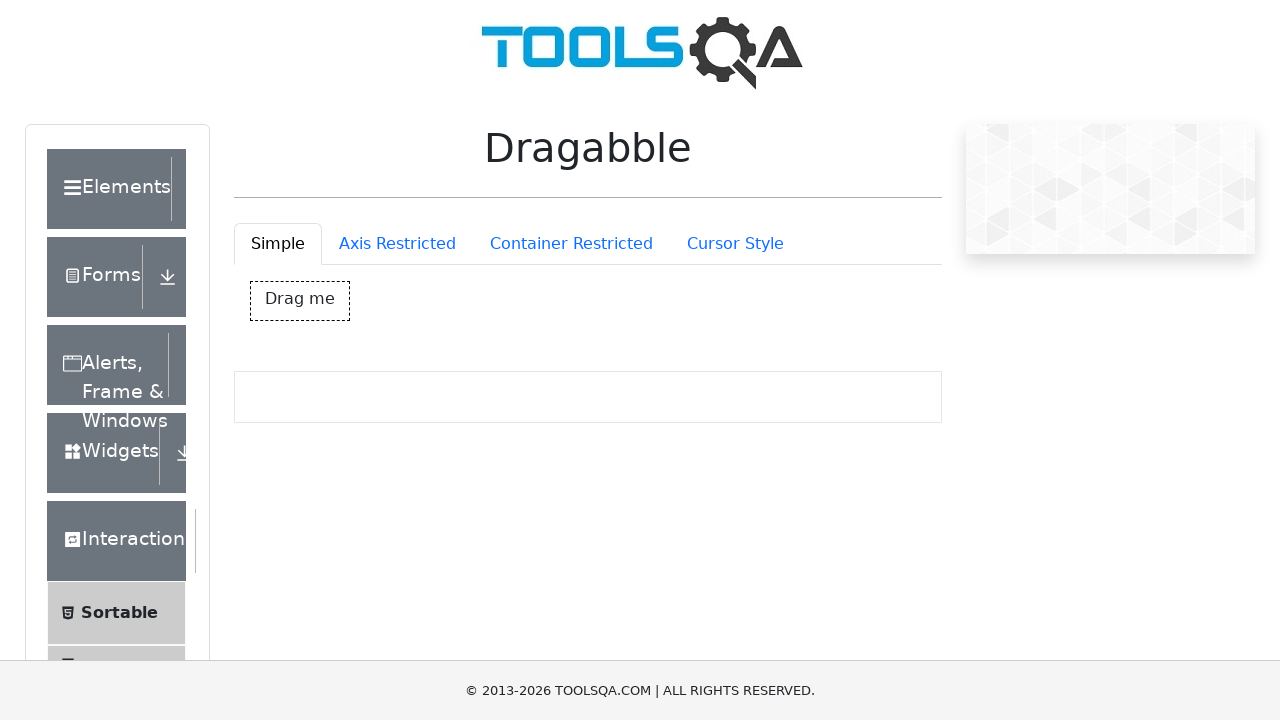

Pressed down mouse button on draggable element at (300, 301)
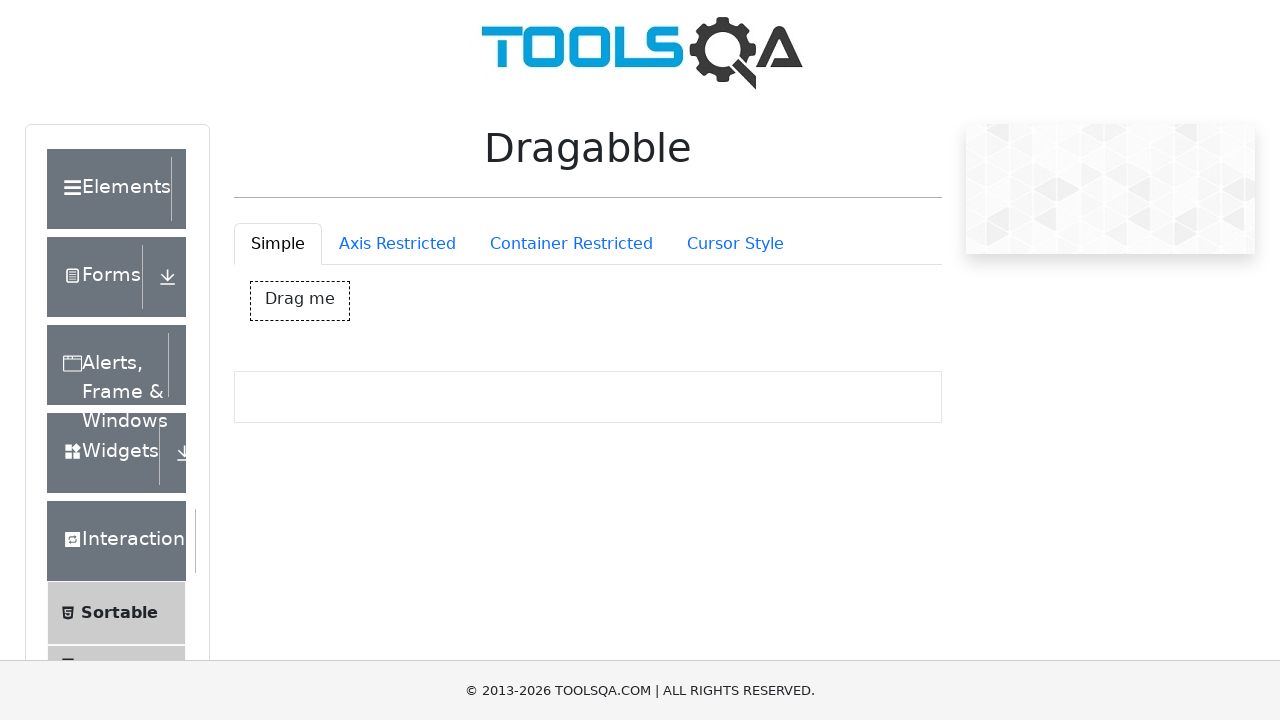

Moved mouse to coordinates (200, 200) at (200, 200)
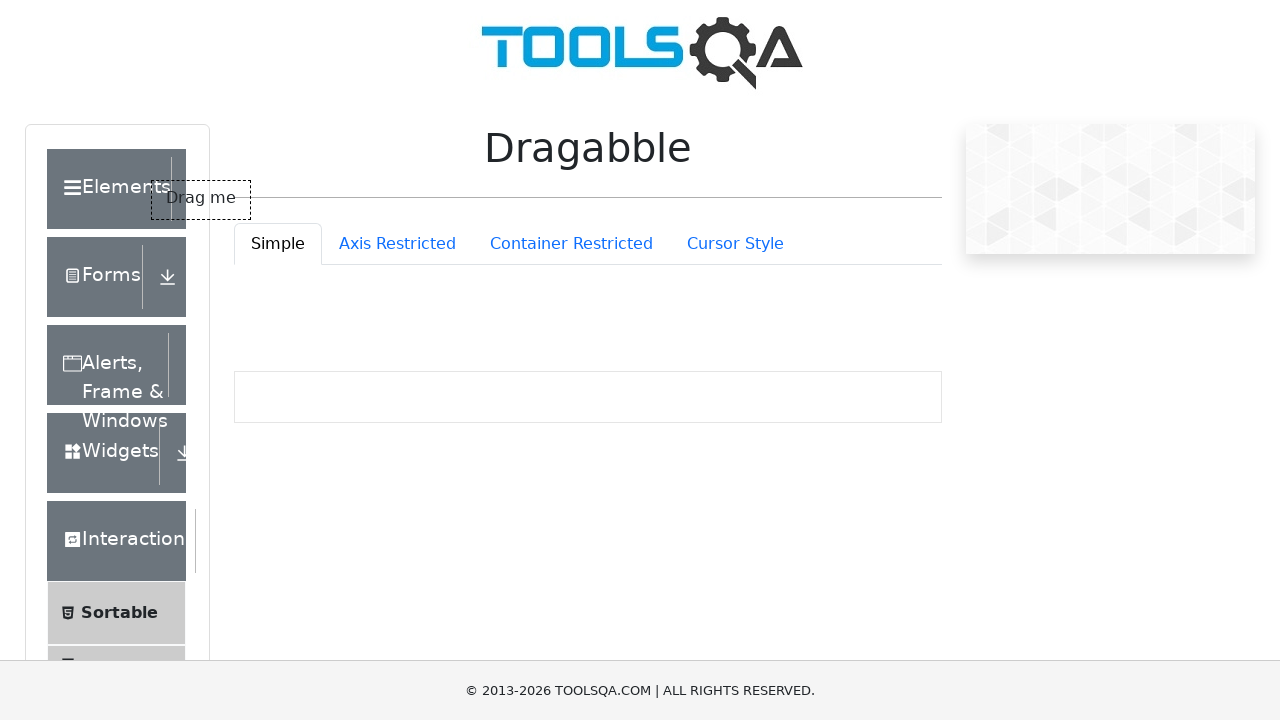

Released mouse button, completing drag action at (200, 200)
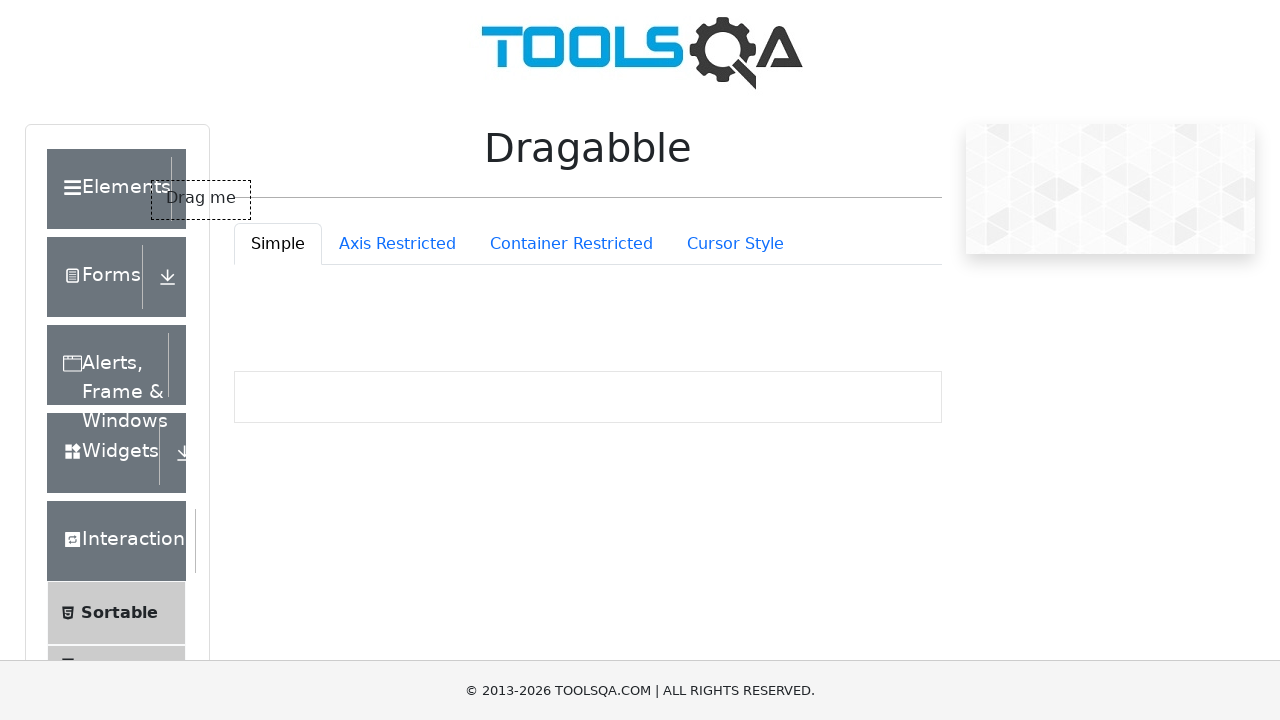

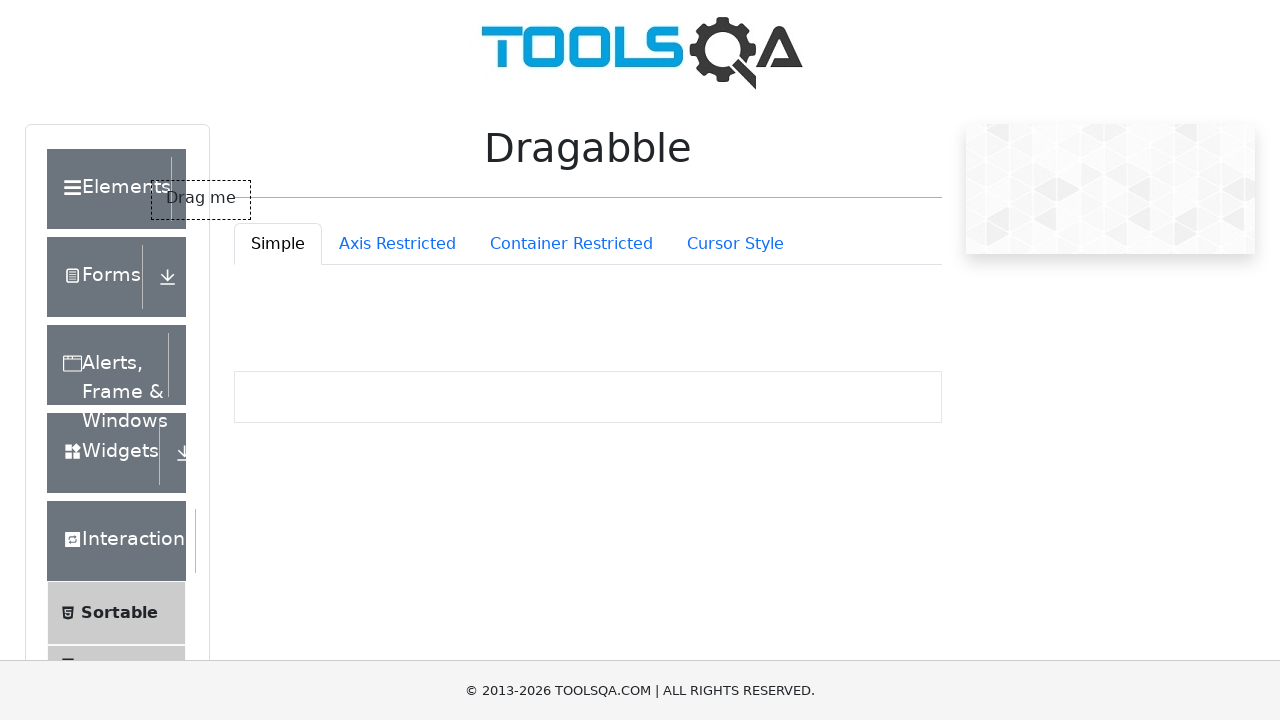